Tests radio button functionality by clicking the Hockey radio button, verifying it's selected, then iterating through all sport radio buttons clicking each one to verify they are selectable.

Starting URL: https://practice.cydeo.com/radio_buttons

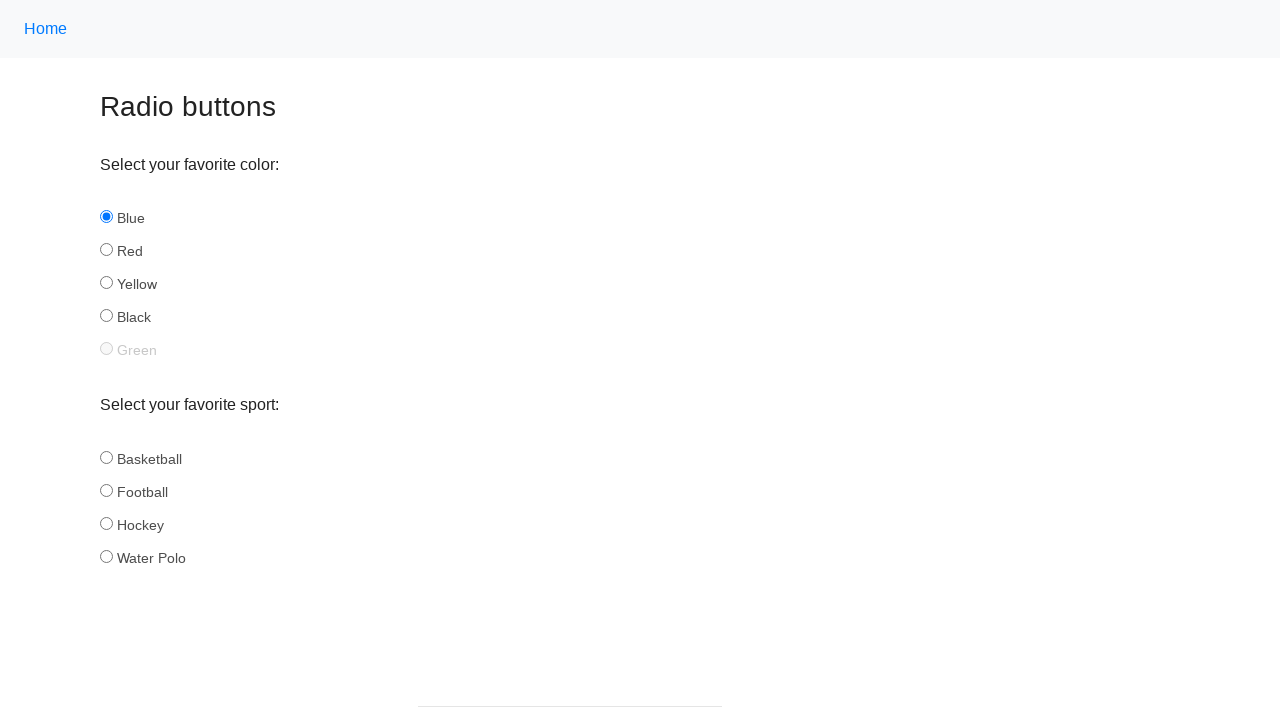

Clicked the Hockey radio button at (106, 523) on input#hockey
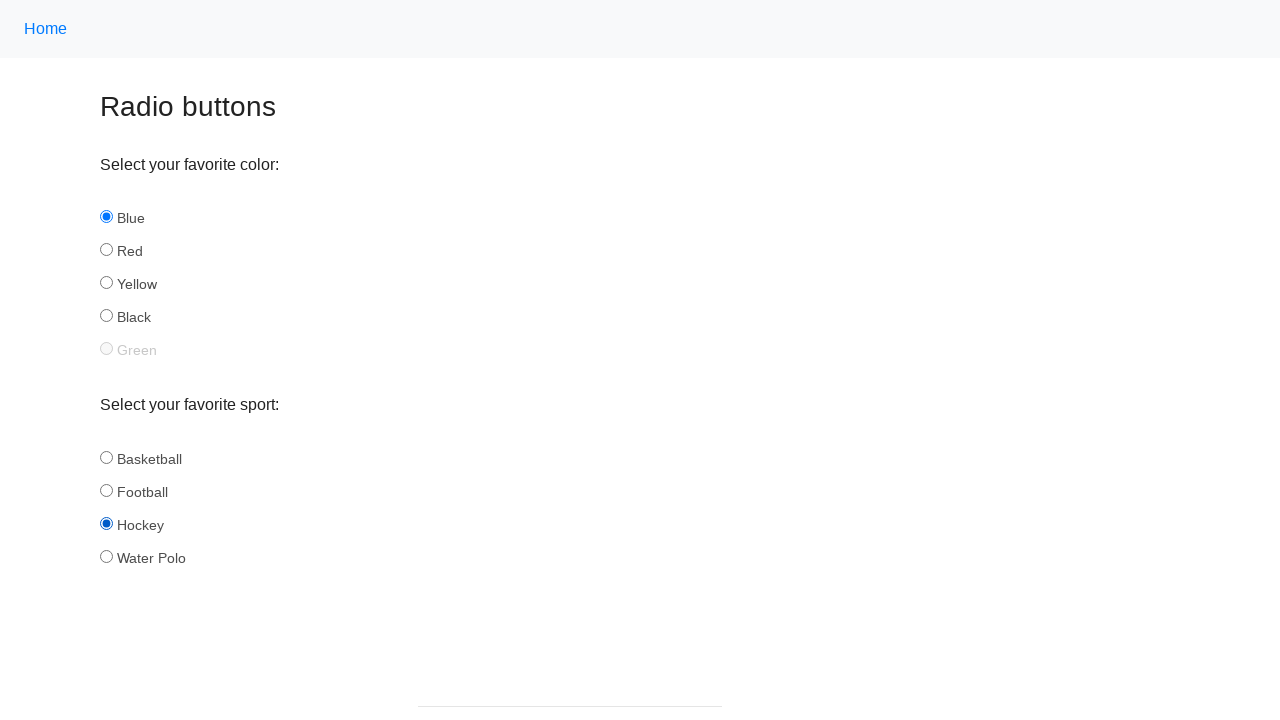

Verified Hockey radio button is selected
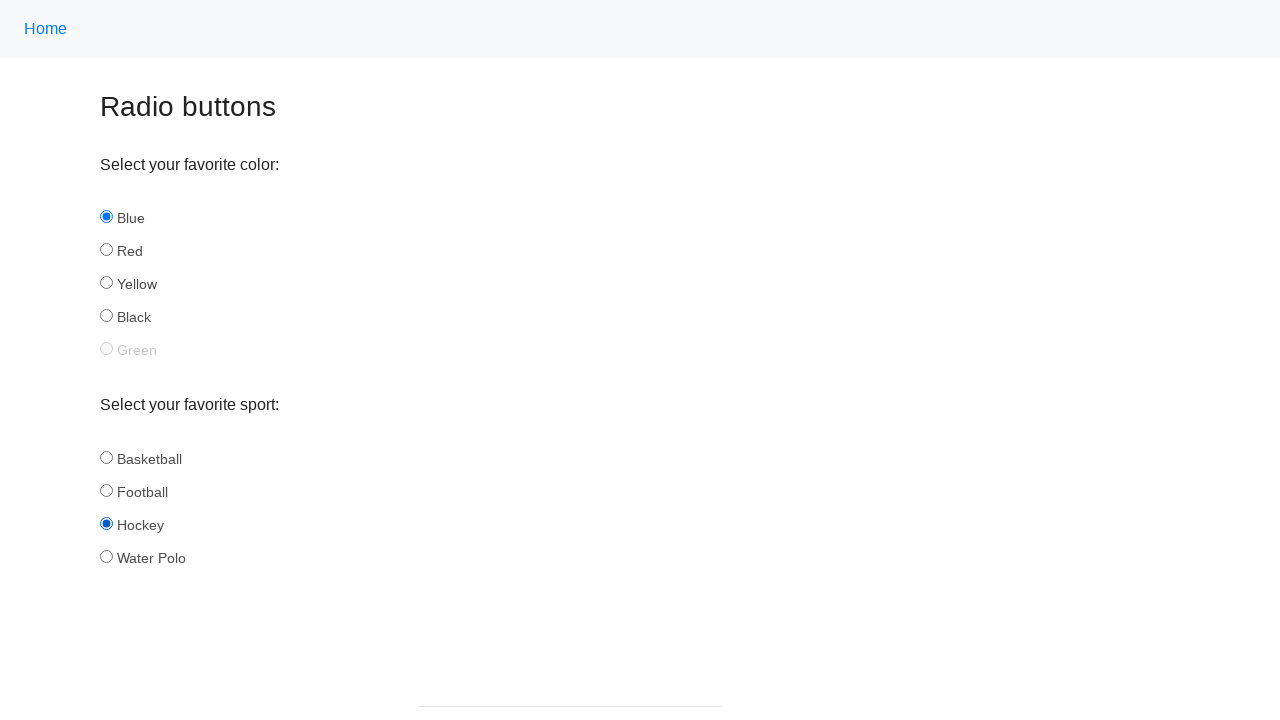

Retrieved all sport radio buttons (count: 4)
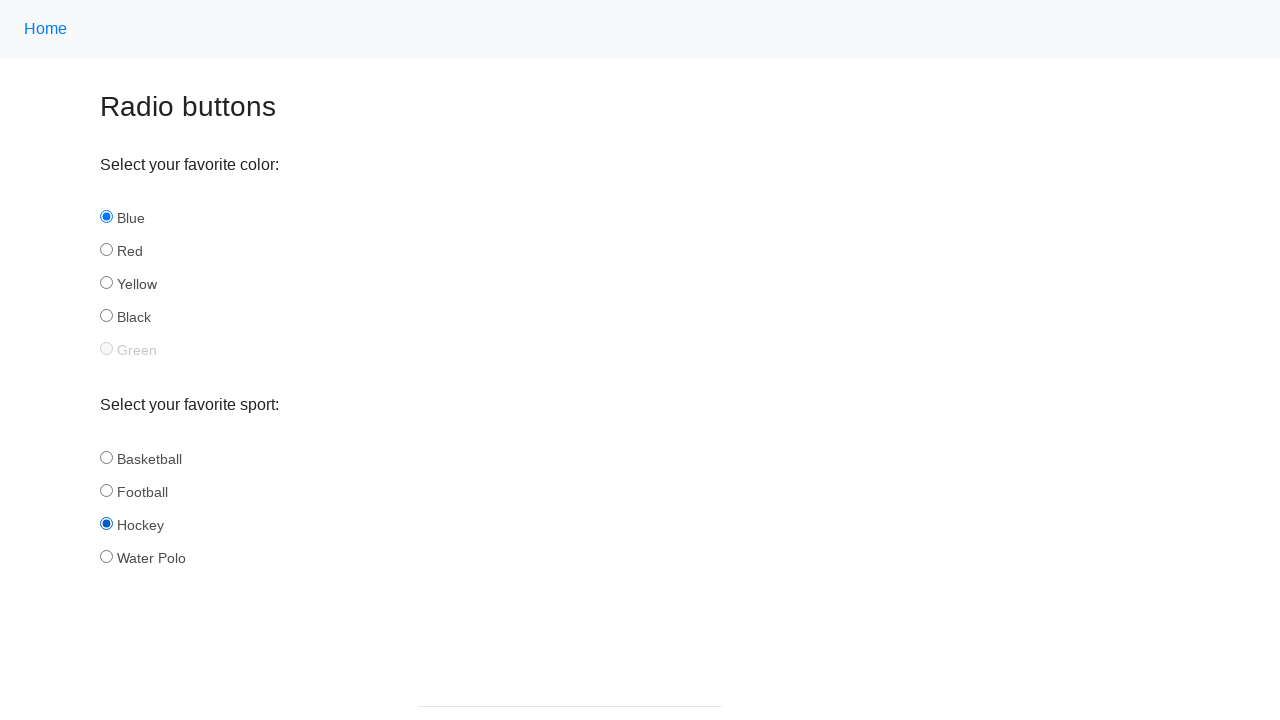

Clicked radio button 0 at (106, 457) on input[name='sport'] >> nth=0
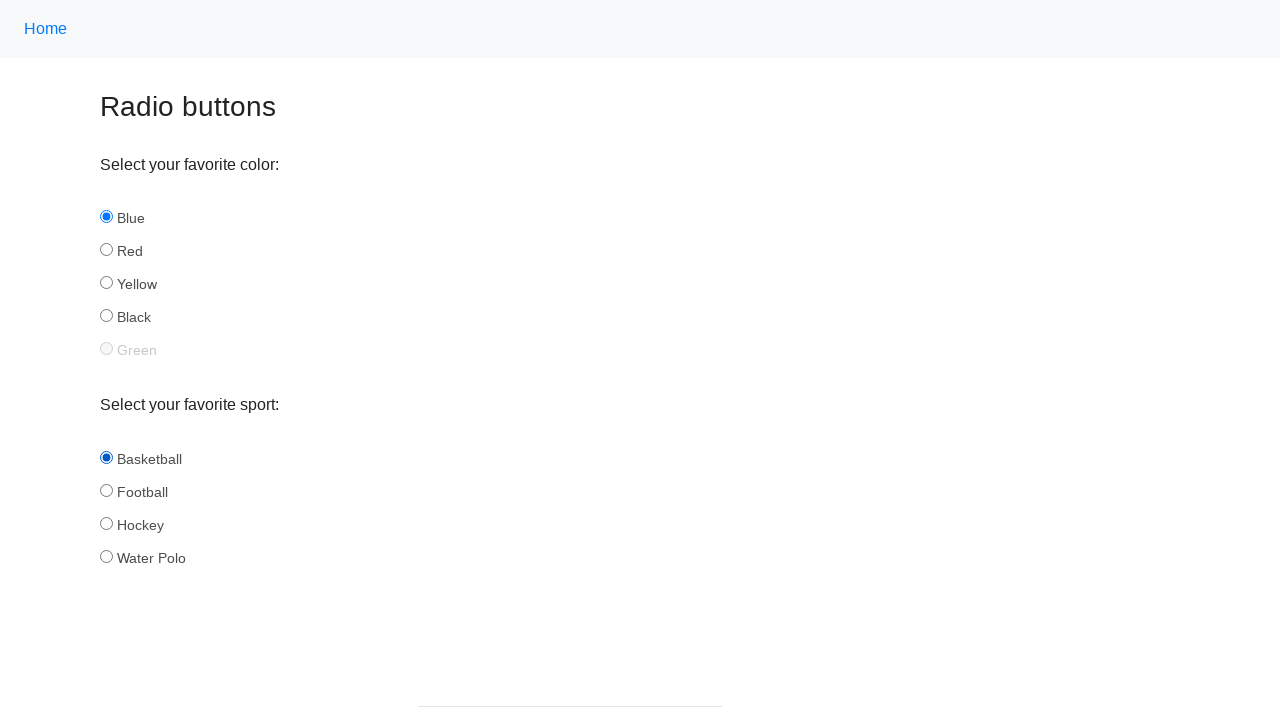

Verified radio button 0 is selected
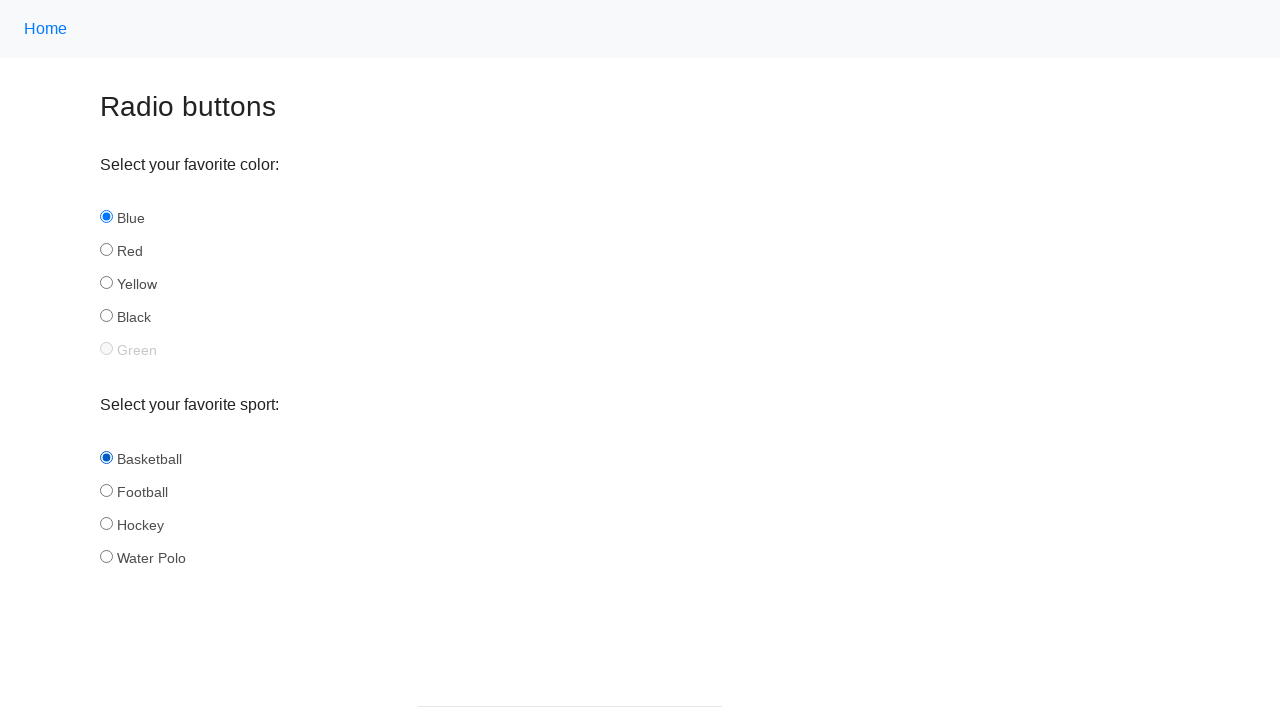

Clicked radio button 1 at (106, 490) on input[name='sport'] >> nth=1
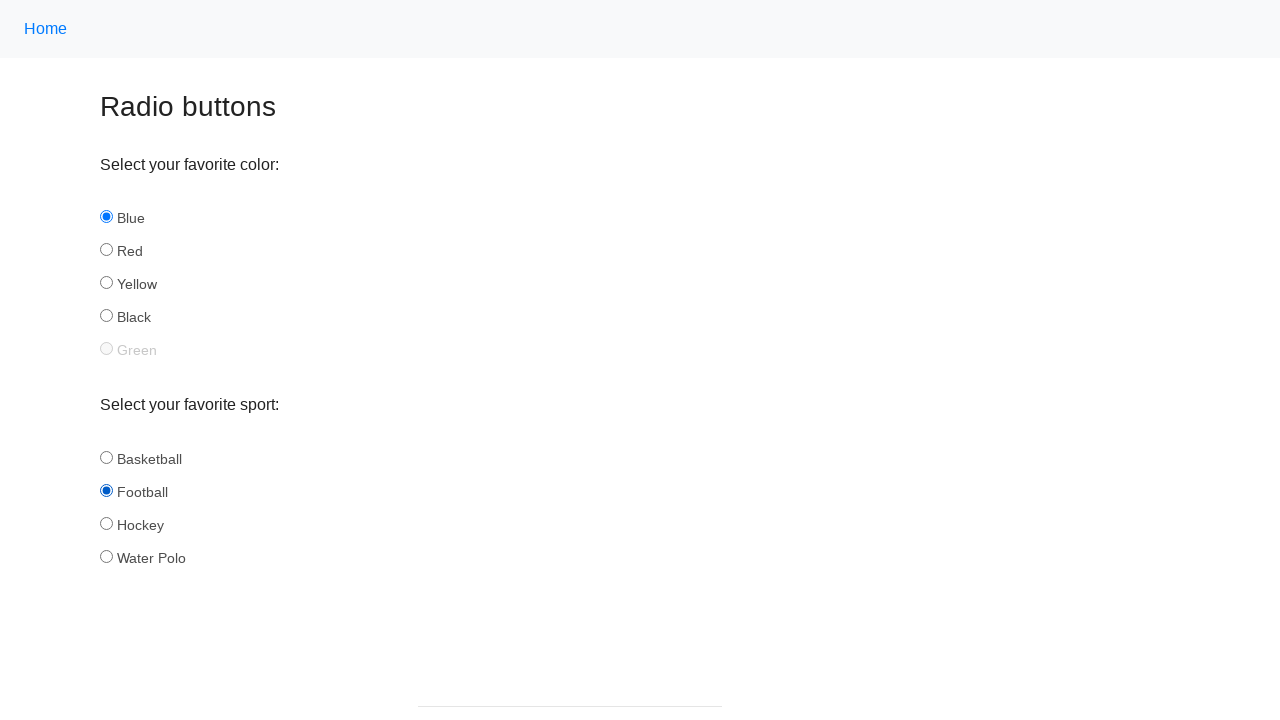

Verified radio button 1 is selected
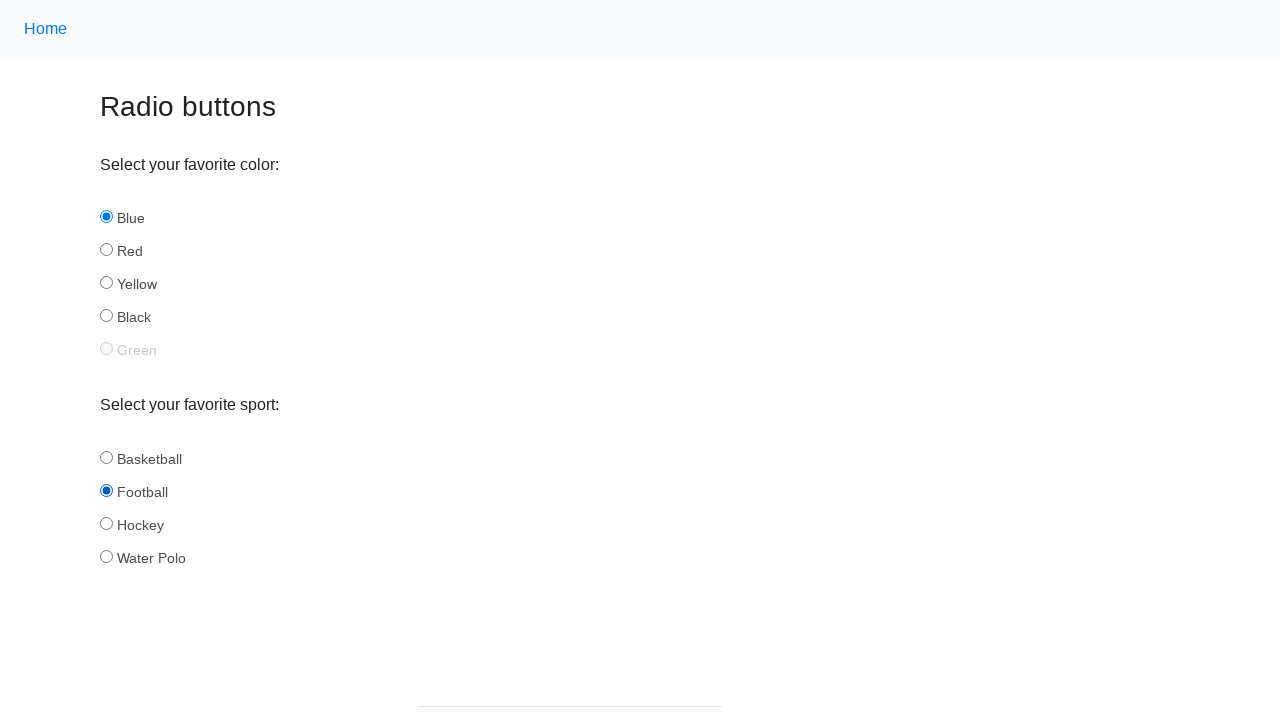

Clicked radio button 2 at (106, 523) on input[name='sport'] >> nth=2
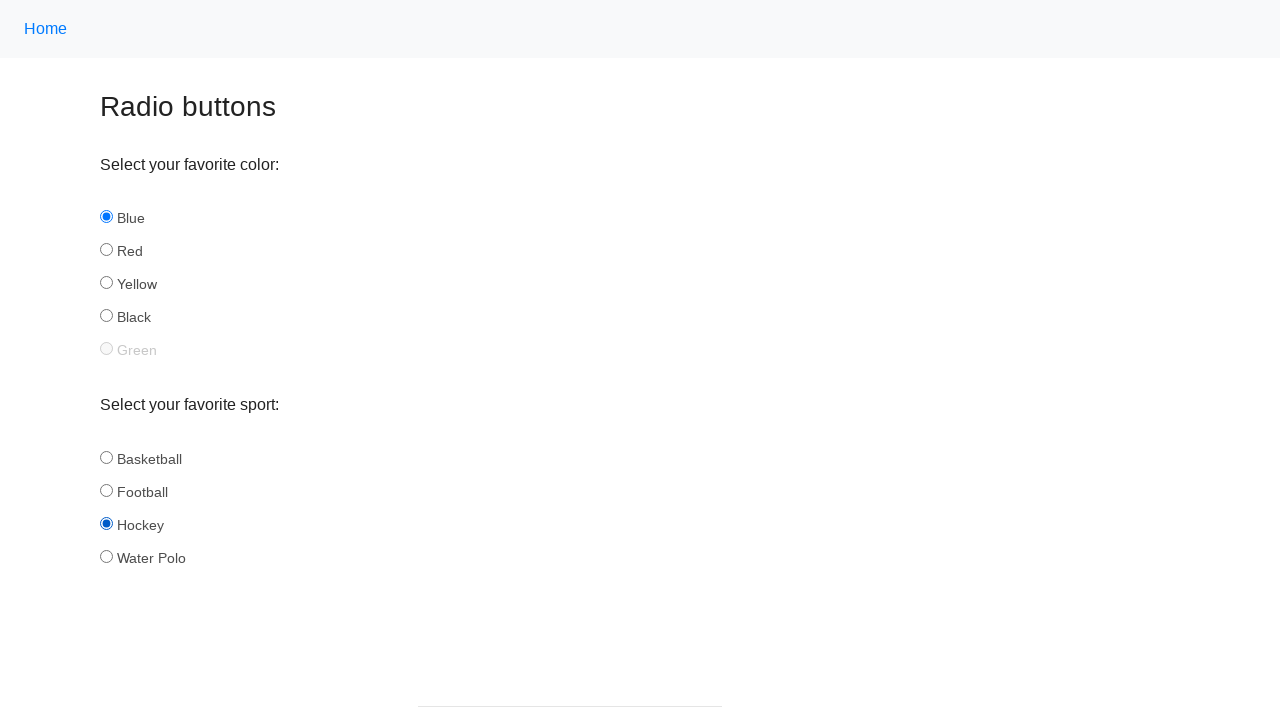

Verified radio button 2 is selected
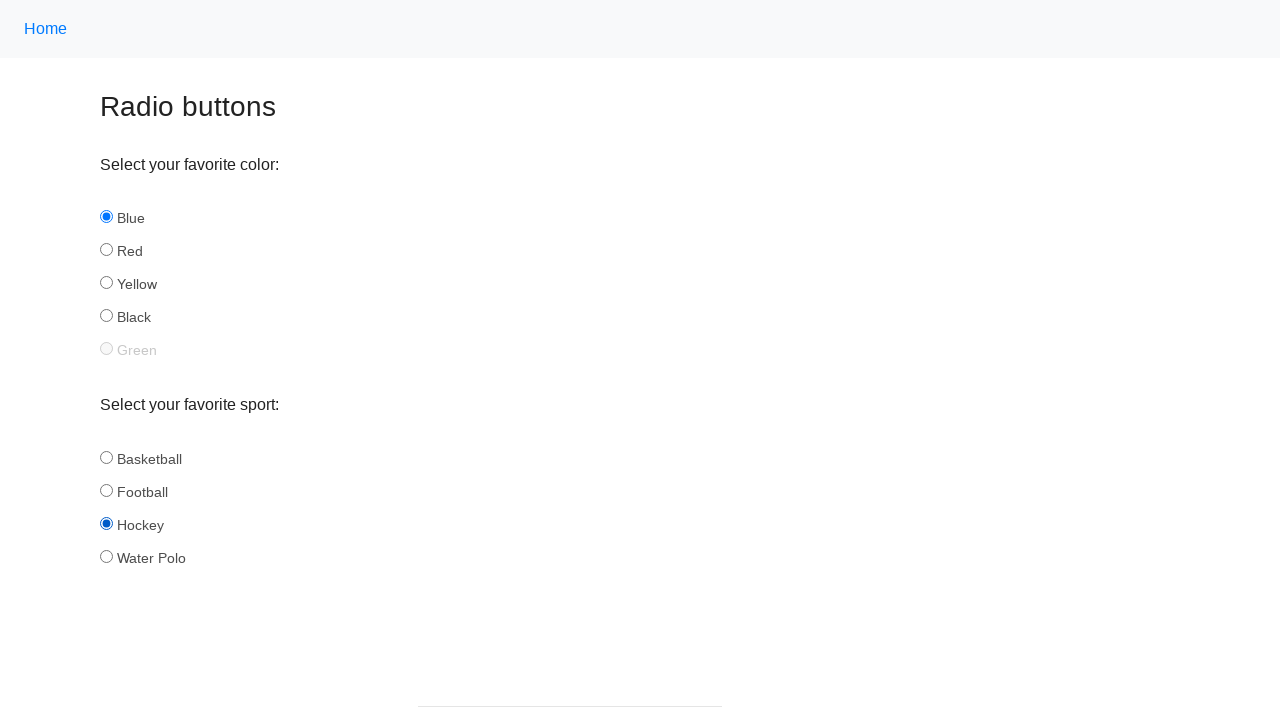

Clicked radio button 3 at (106, 556) on input[name='sport'] >> nth=3
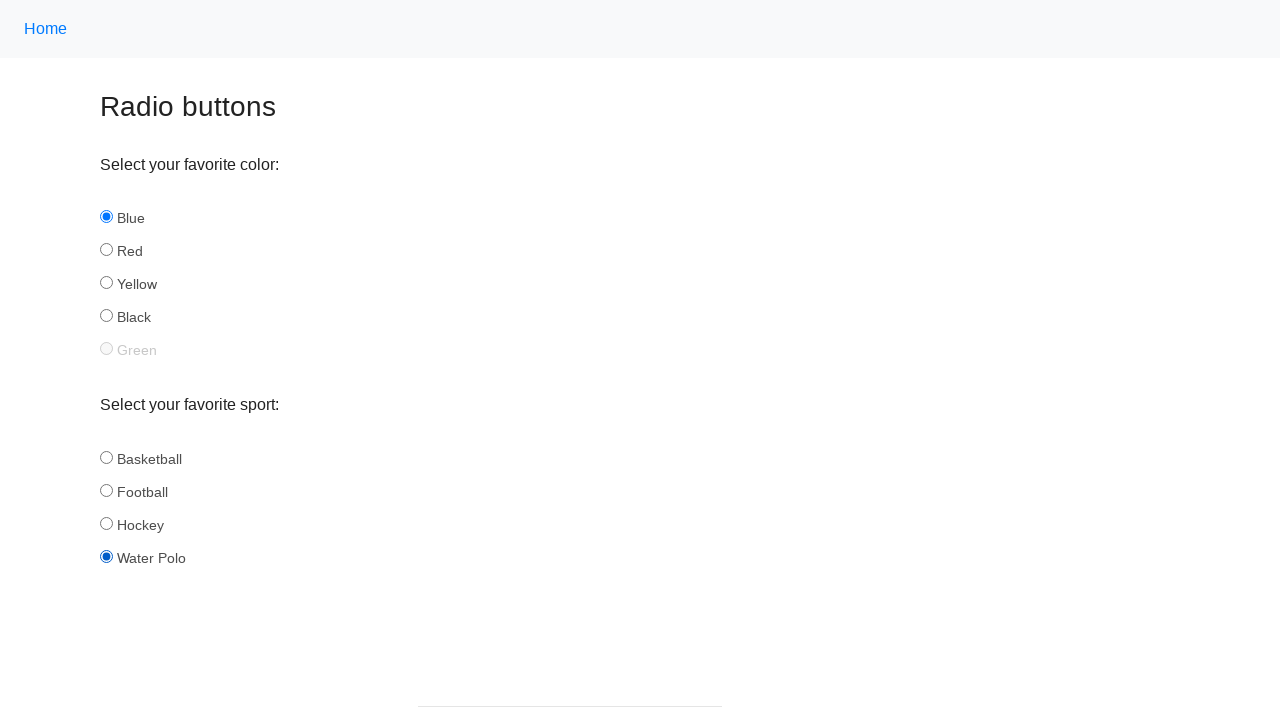

Verified radio button 3 is selected
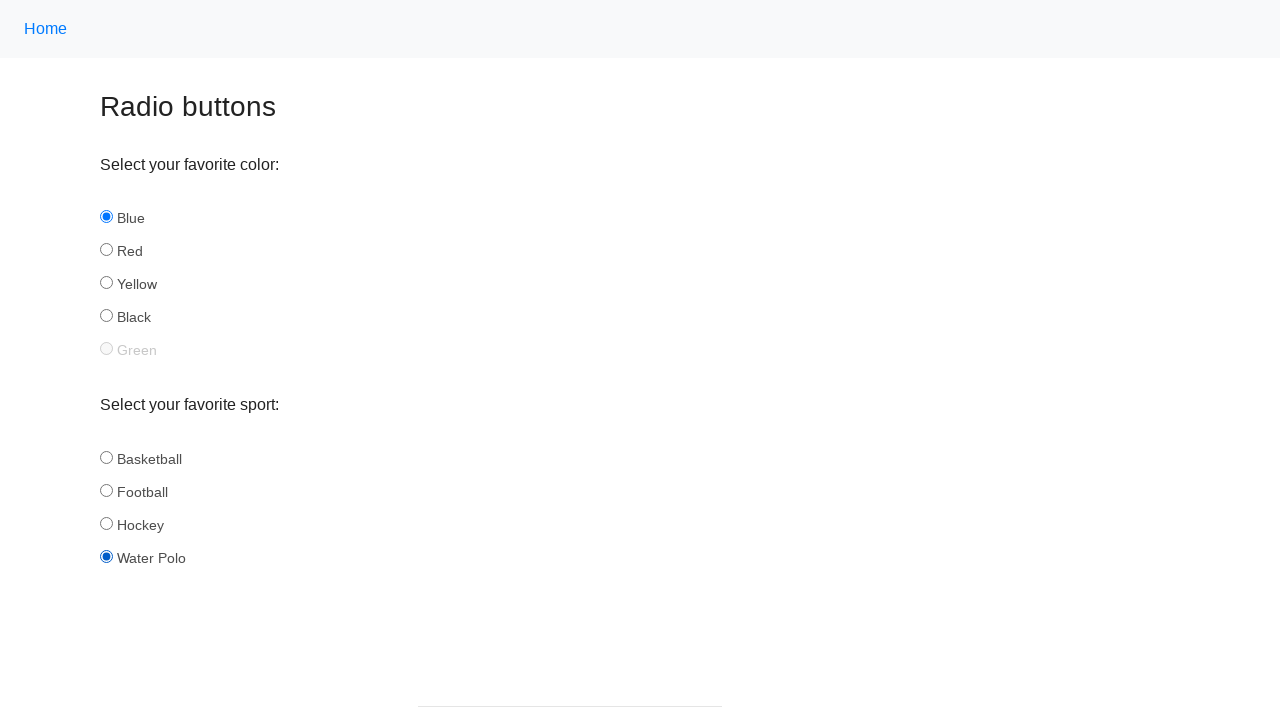

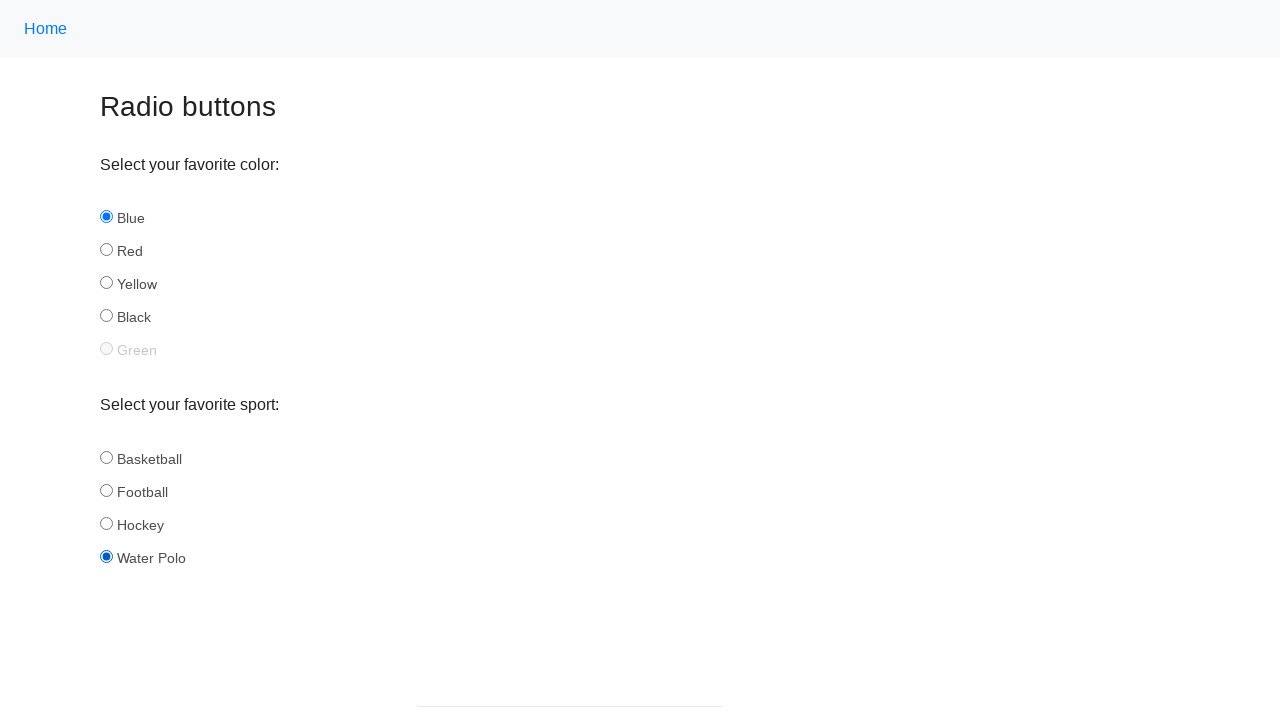